Tests that entered text is trimmed when editing a todo item

Starting URL: https://demo.playwright.dev/todomvc

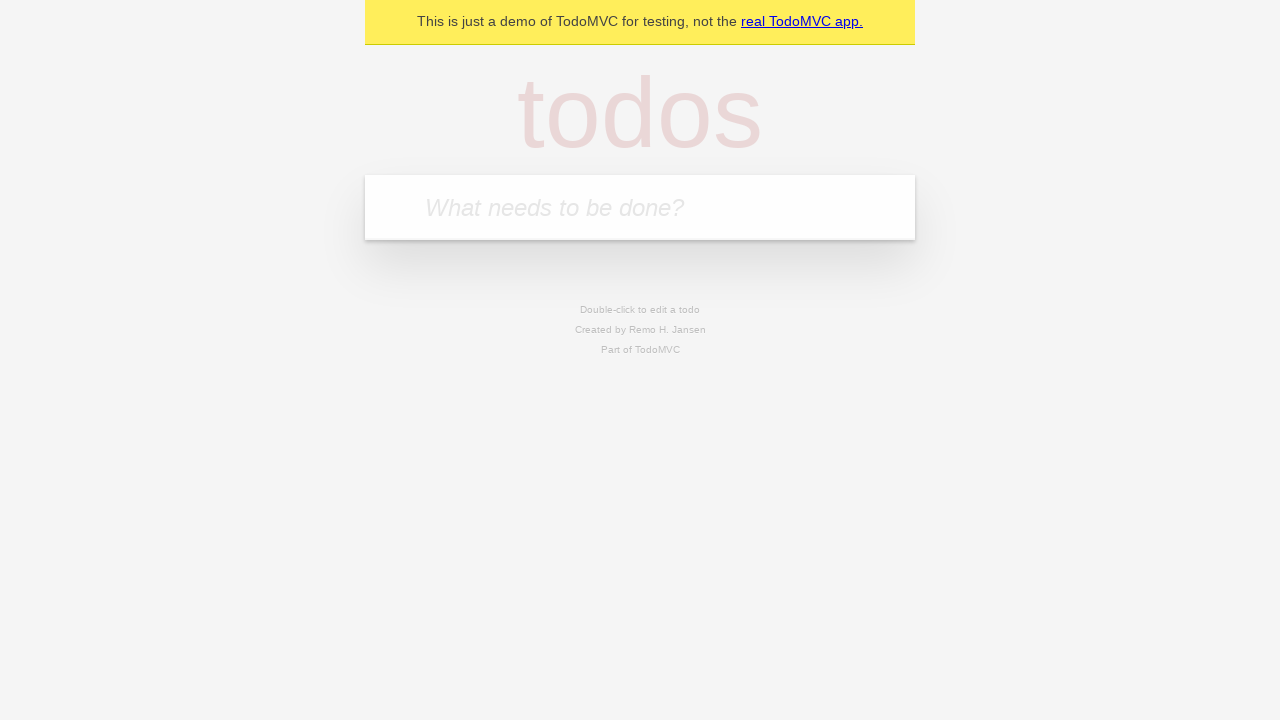

Filled todo input with 'buy some cheese' on internal:attr=[placeholder="What needs to be done?"i]
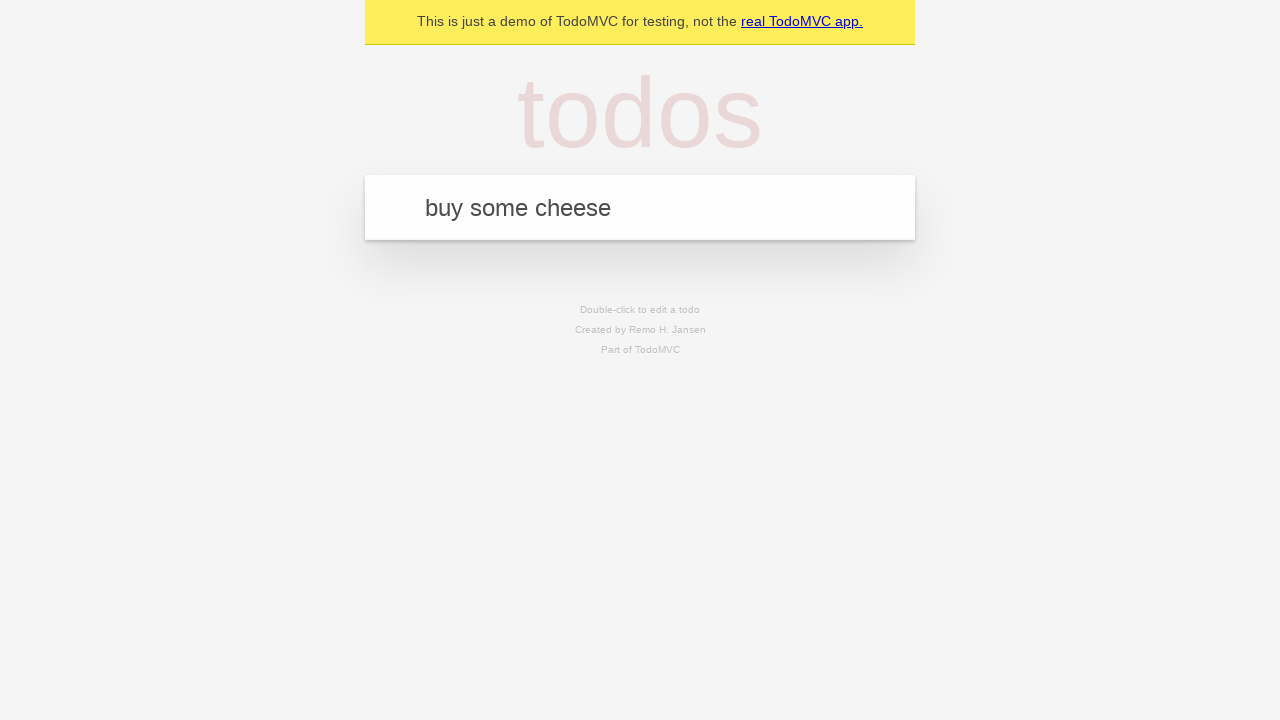

Pressed Enter to add first todo on internal:attr=[placeholder="What needs to be done?"i]
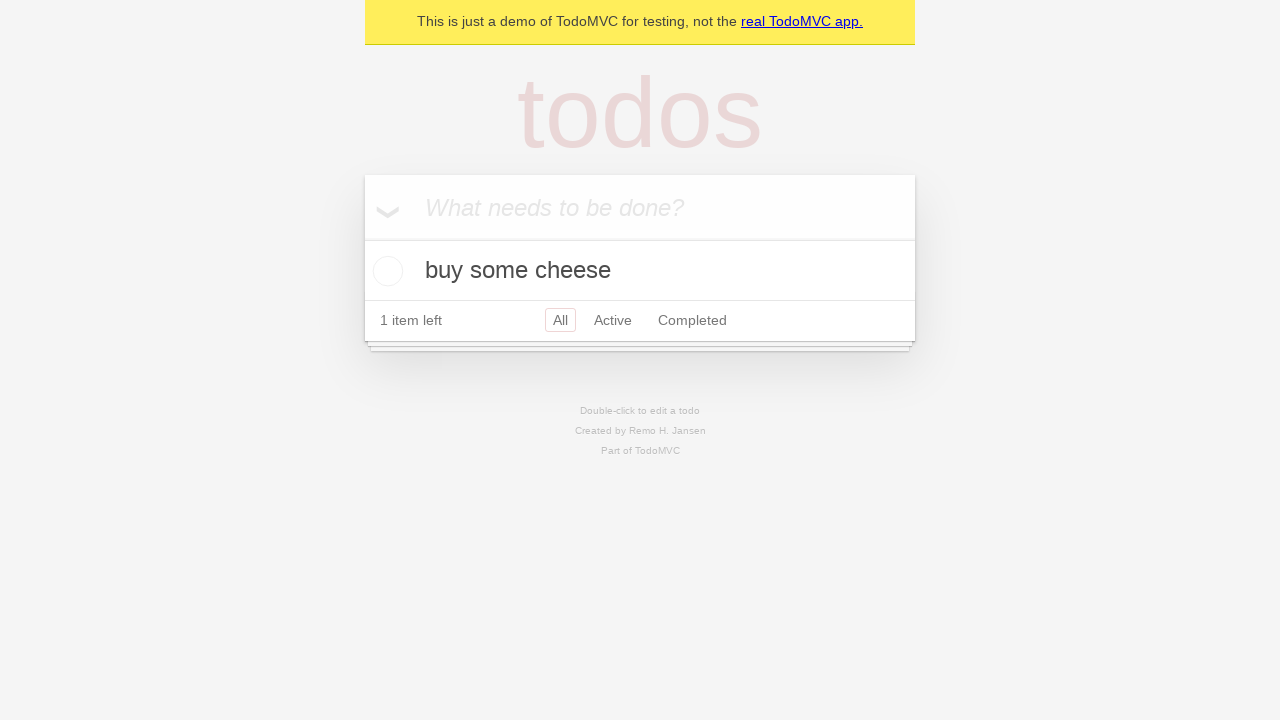

Filled todo input with 'feed the cat' on internal:attr=[placeholder="What needs to be done?"i]
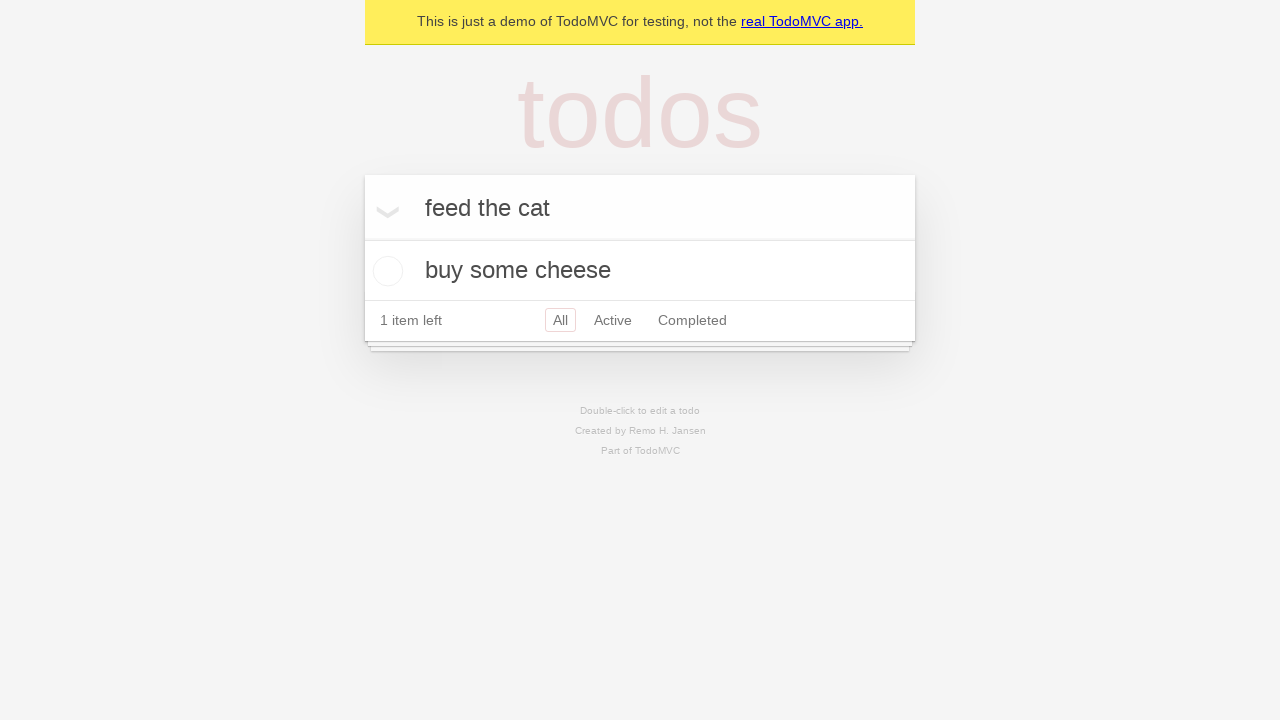

Pressed Enter to add second todo on internal:attr=[placeholder="What needs to be done?"i]
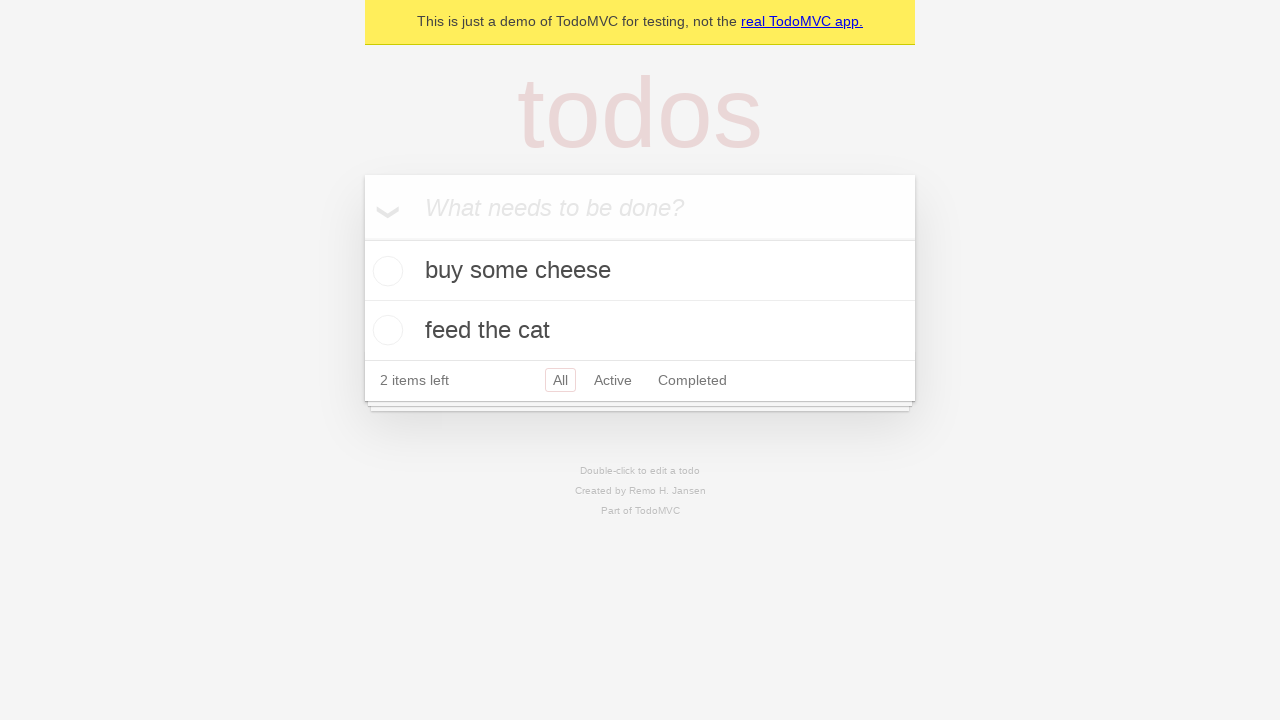

Filled todo input with 'book a doctors appointment' on internal:attr=[placeholder="What needs to be done?"i]
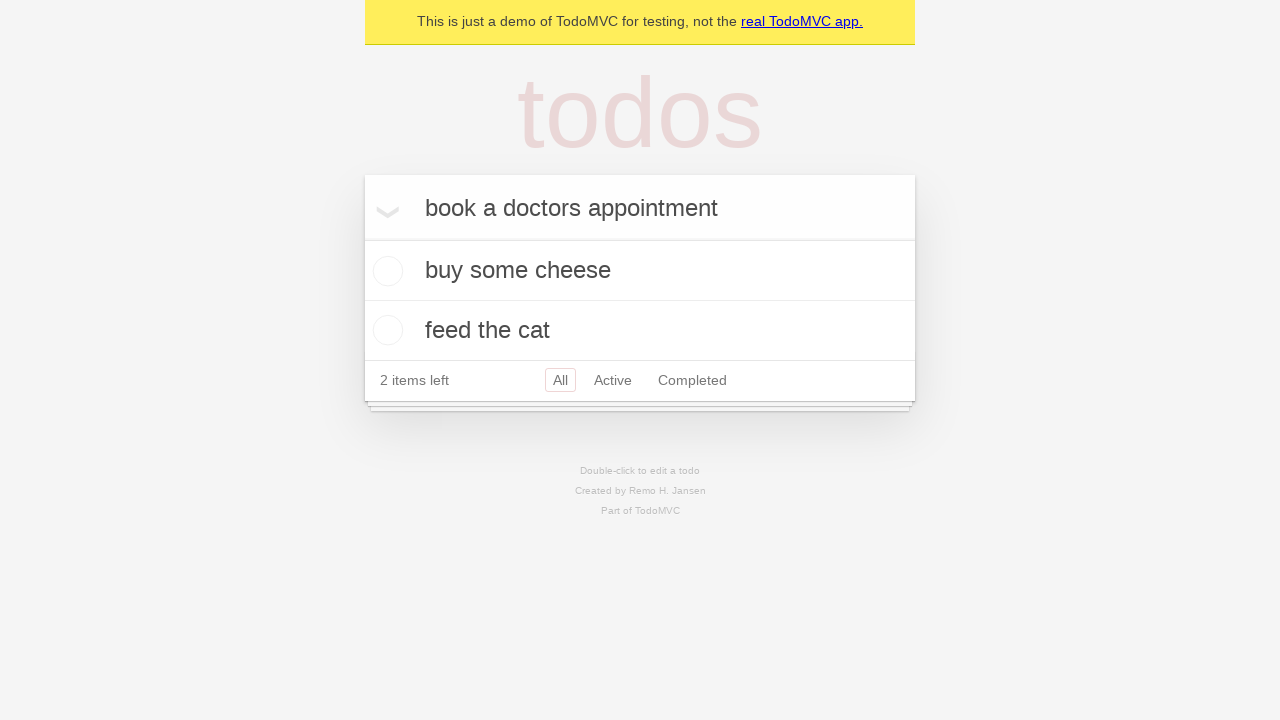

Pressed Enter to add third todo on internal:attr=[placeholder="What needs to be done?"i]
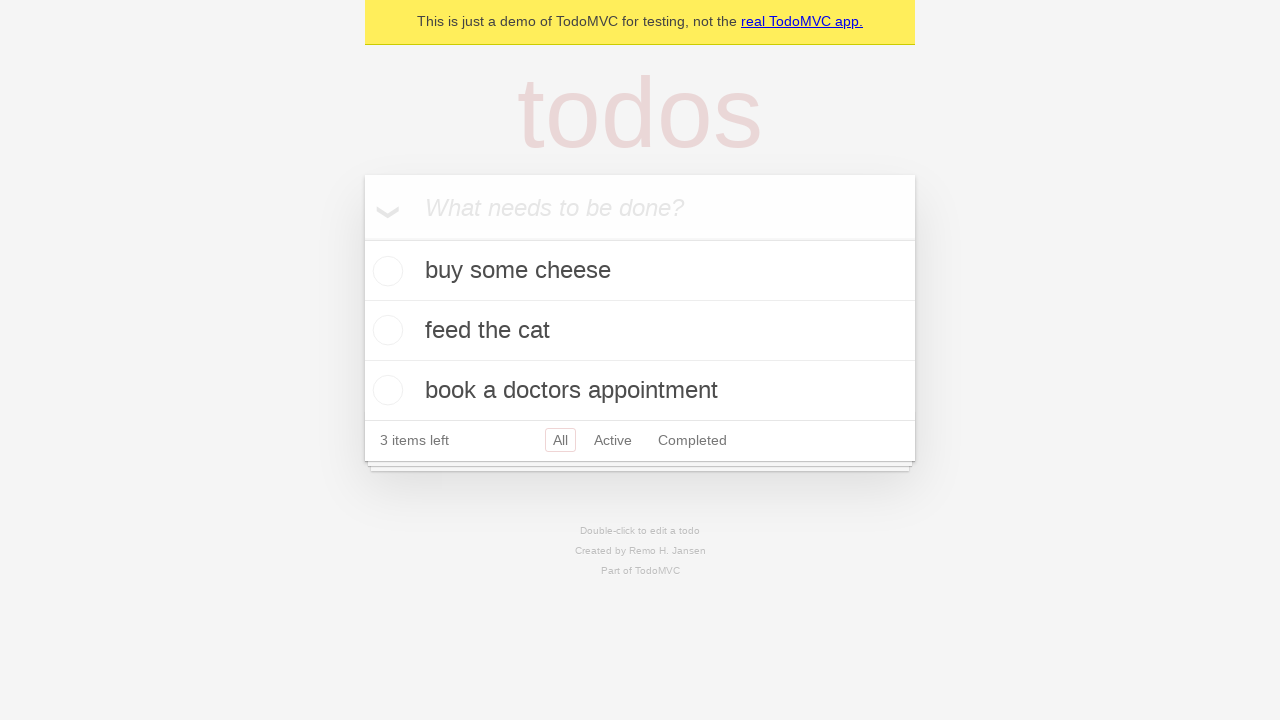

Waited for all three todo items to be added
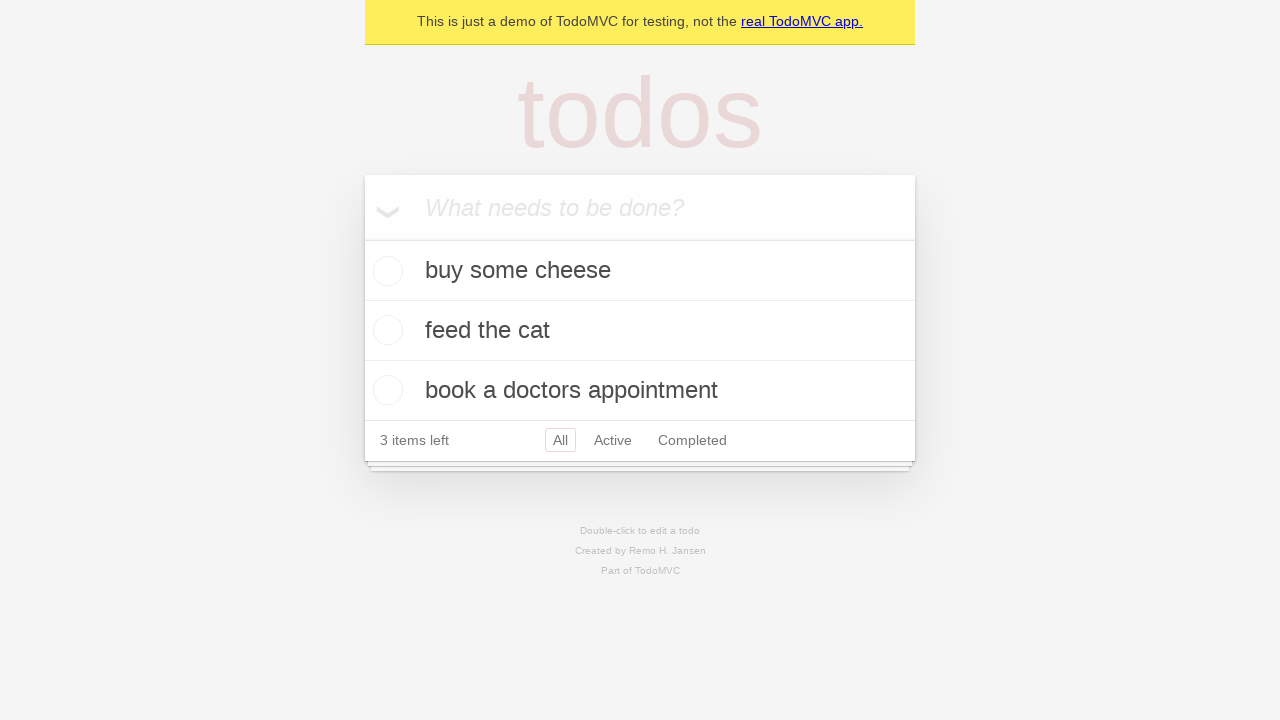

Double-clicked second todo item to enter edit mode at (640, 331) on internal:testid=[data-testid="todo-item"s] >> nth=1
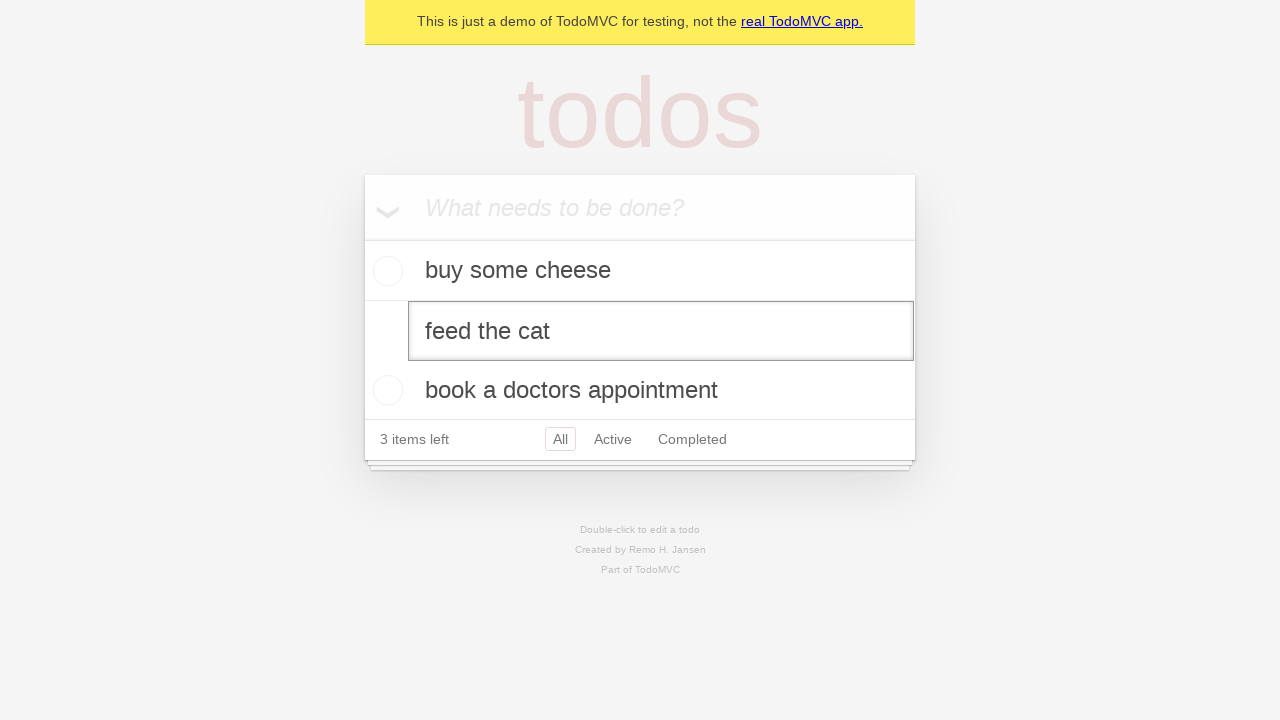

Filled edit field with text containing leading and trailing spaces on internal:testid=[data-testid="todo-item"s] >> nth=1 >> internal:role=textbox[nam
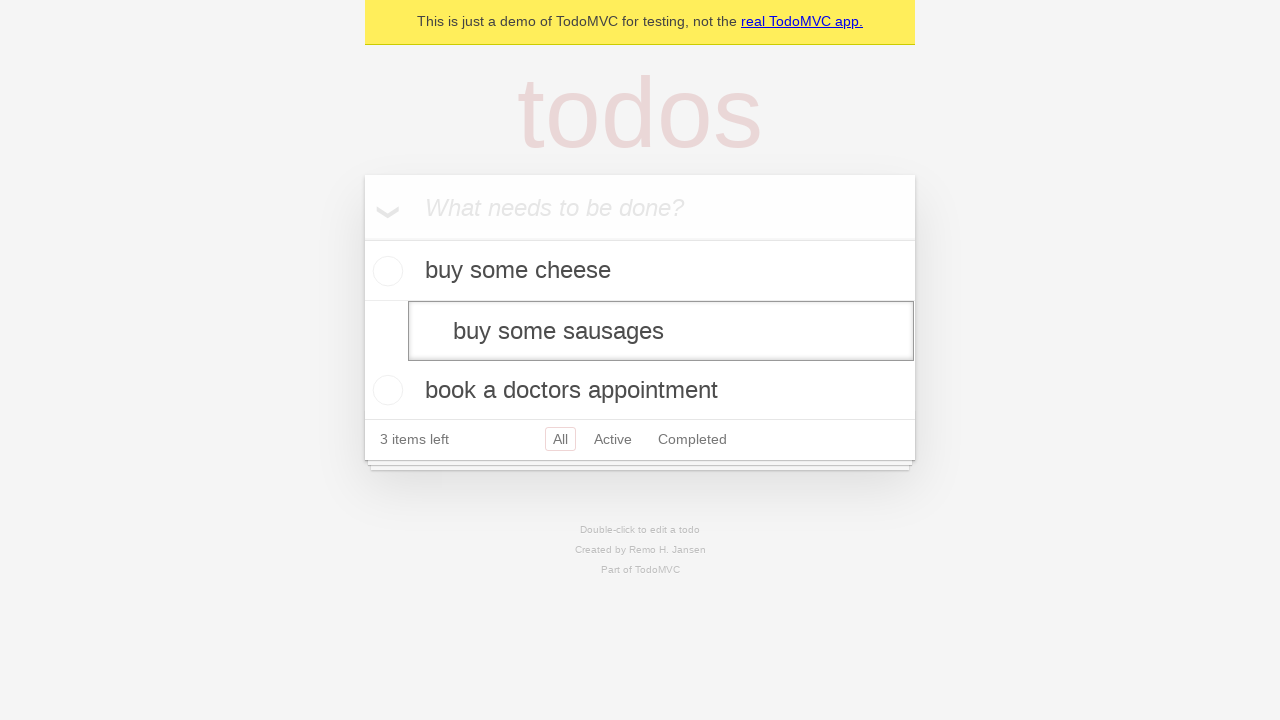

Pressed Enter to save edited todo with trimmed text on internal:testid=[data-testid="todo-item"s] >> nth=1 >> internal:role=textbox[nam
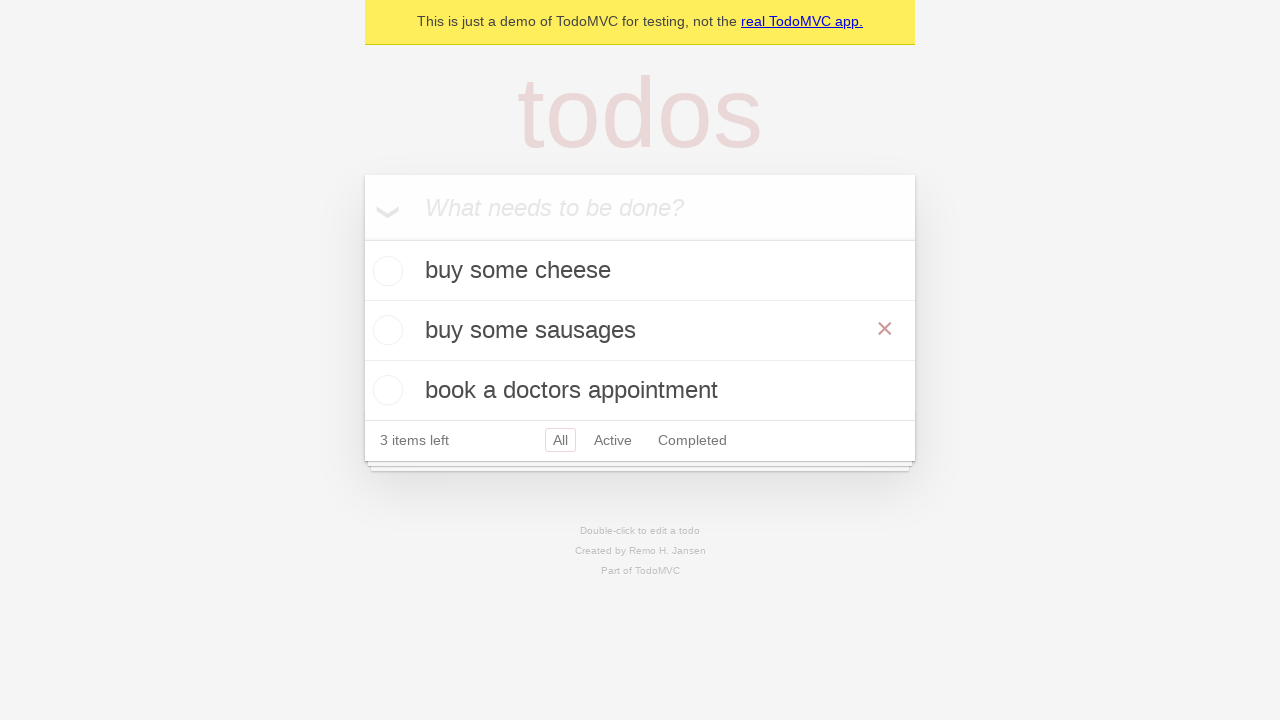

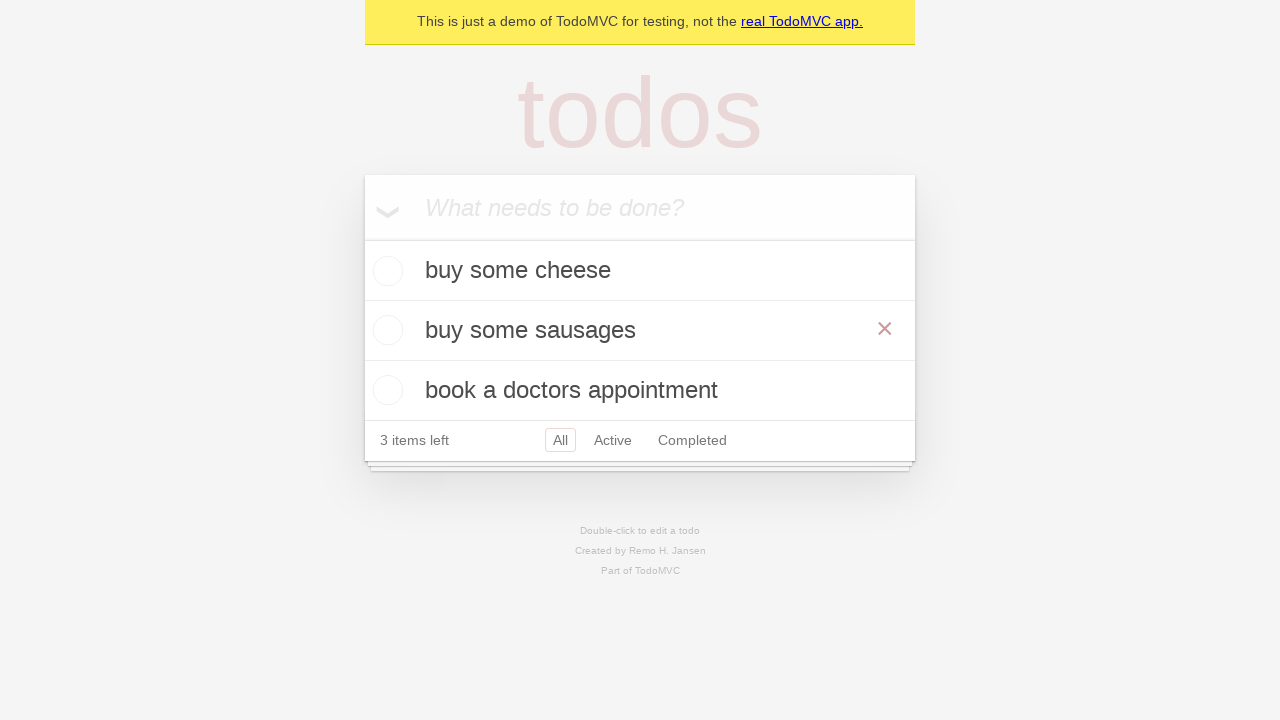